Tests JavaScript prompt alert handling by clicking a button to trigger a prompt, entering text into the prompt, and accepting it

Starting URL: https://v1.training-support.net/selenium/javascript-alerts

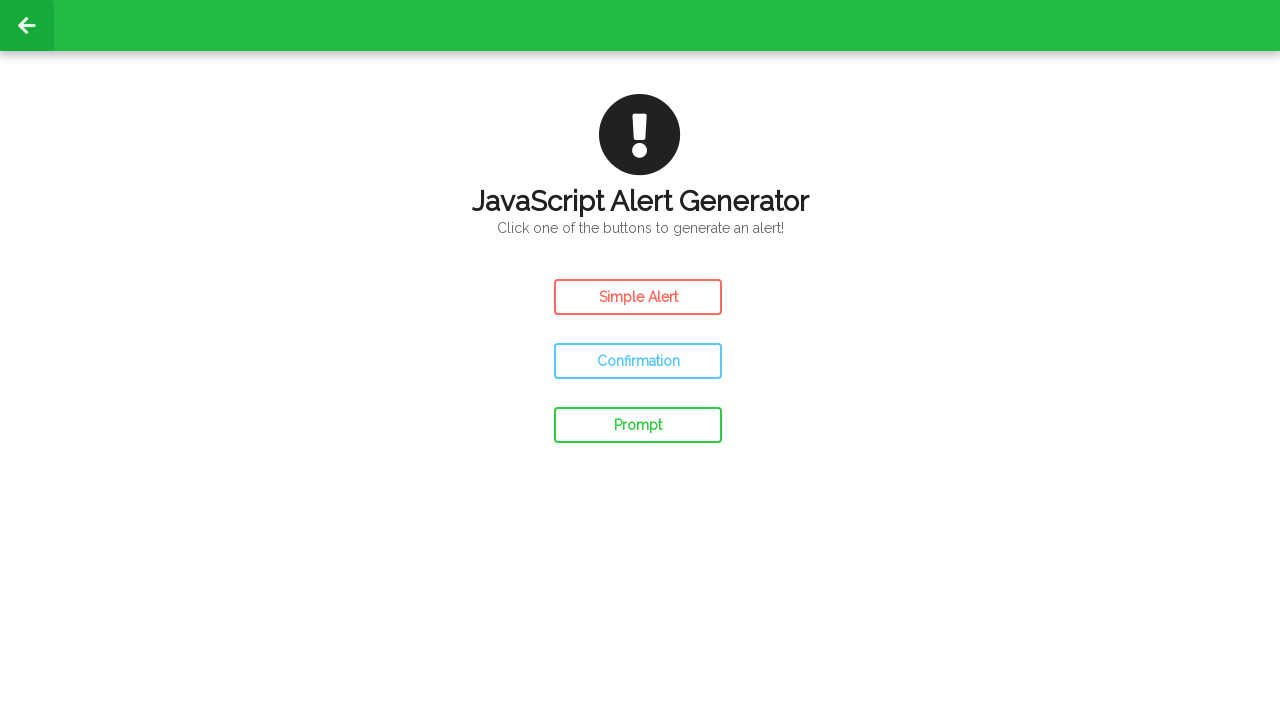

Clicked prompt button to trigger JavaScript prompt alert at (638, 425) on #prompt
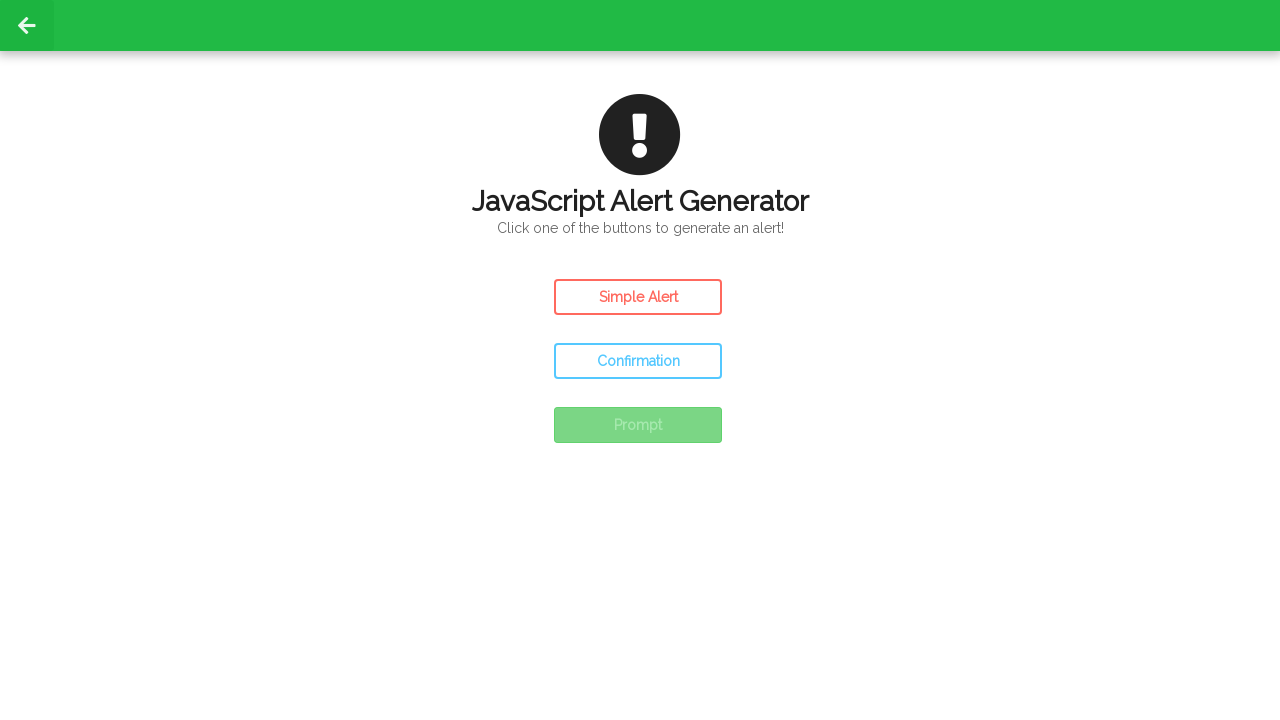

Set up dialog handler to accept prompt with 'Python'
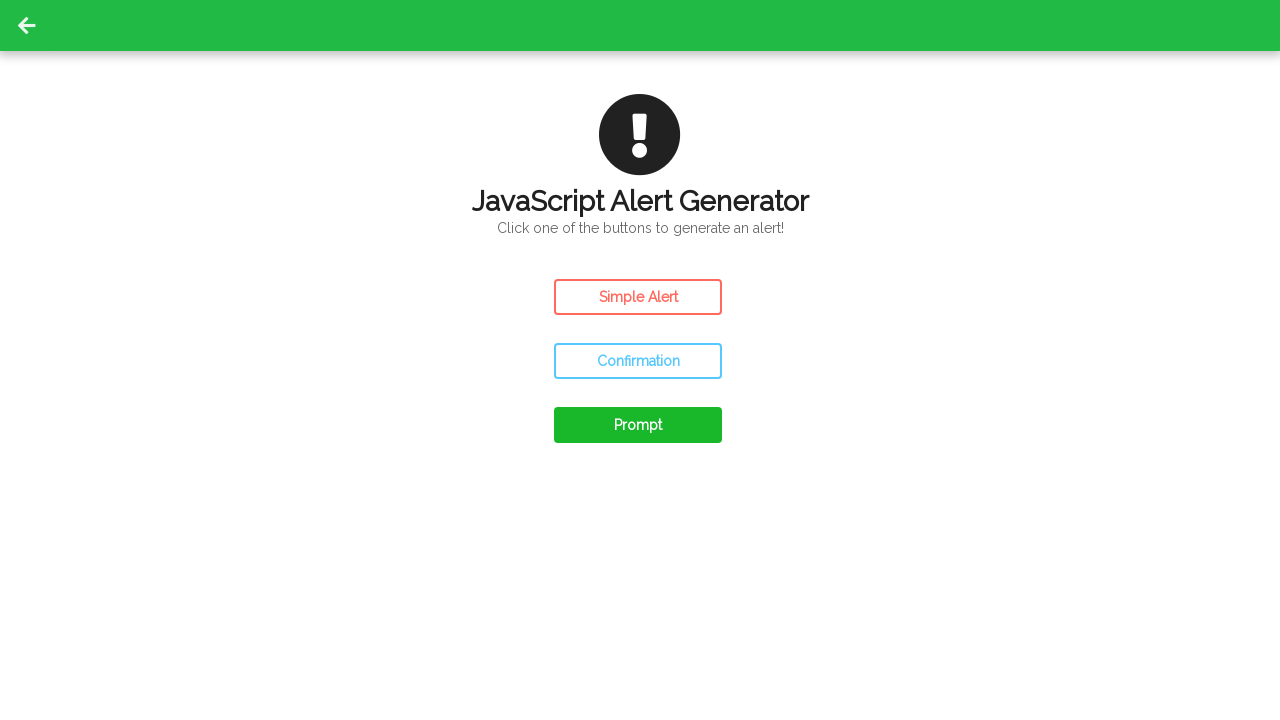

Clicked prompt button again with dialog handler active at (638, 425) on #prompt
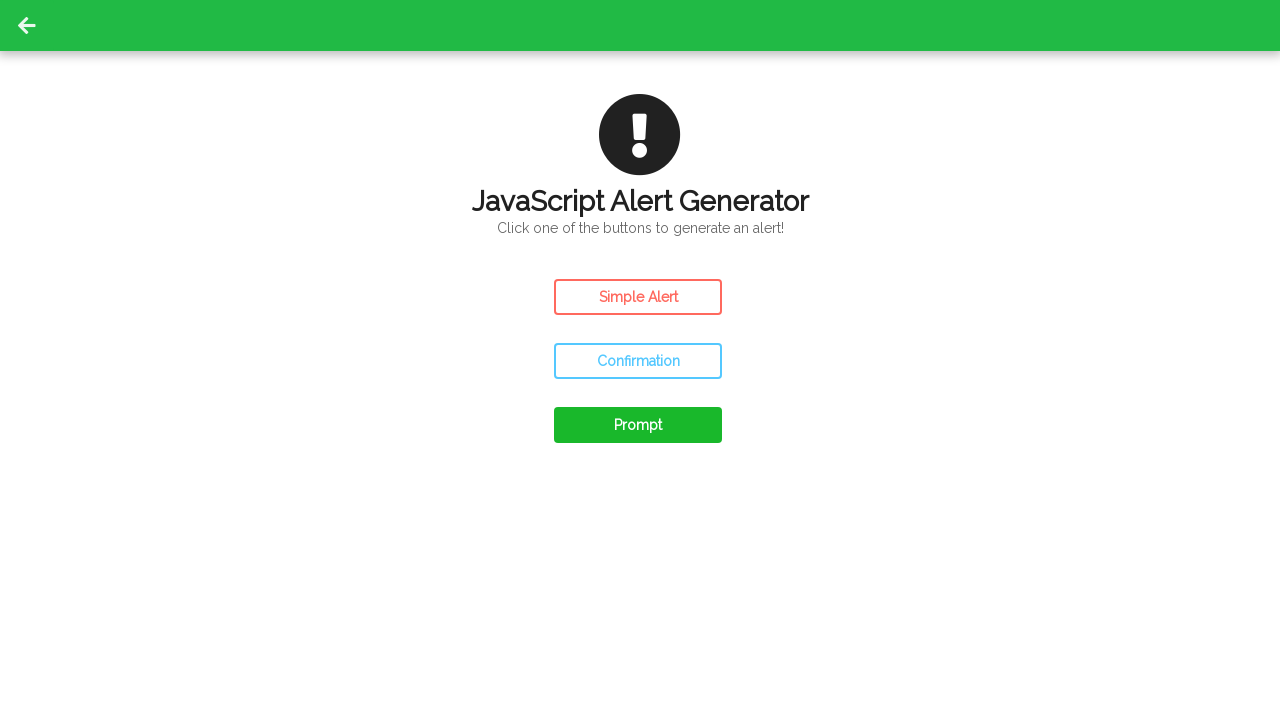

Waited for dialog interaction to complete
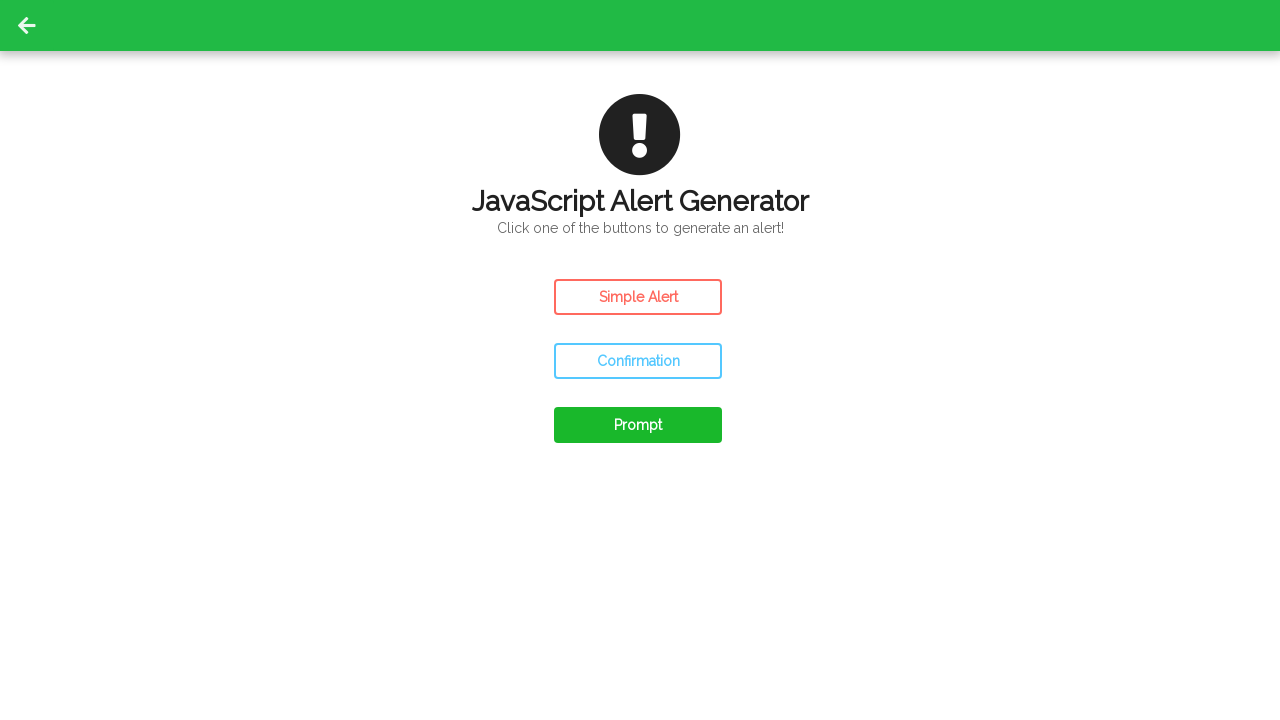

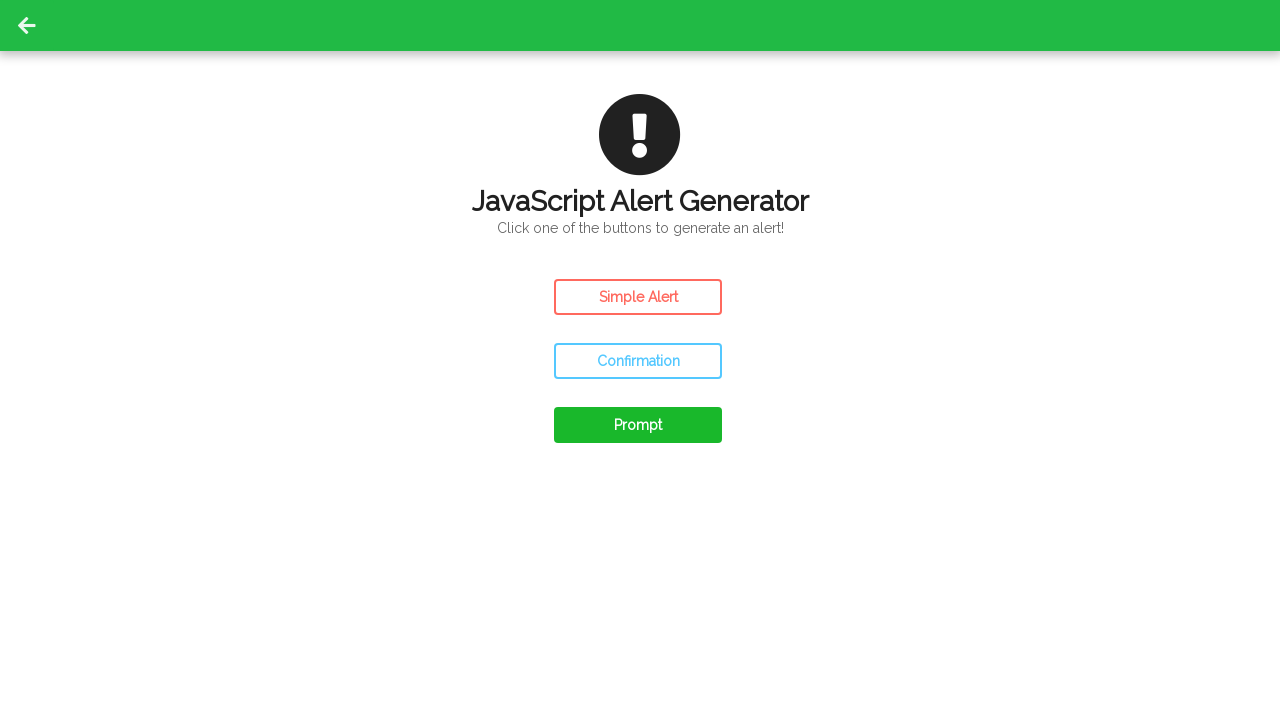